Tests JavaScript scroll functionality by scrolling down to a "CYDEO" link and then scrolling back up to a "HOME" link on a practice page with a large content area.

Starting URL: https://practice.cydeo.com/large

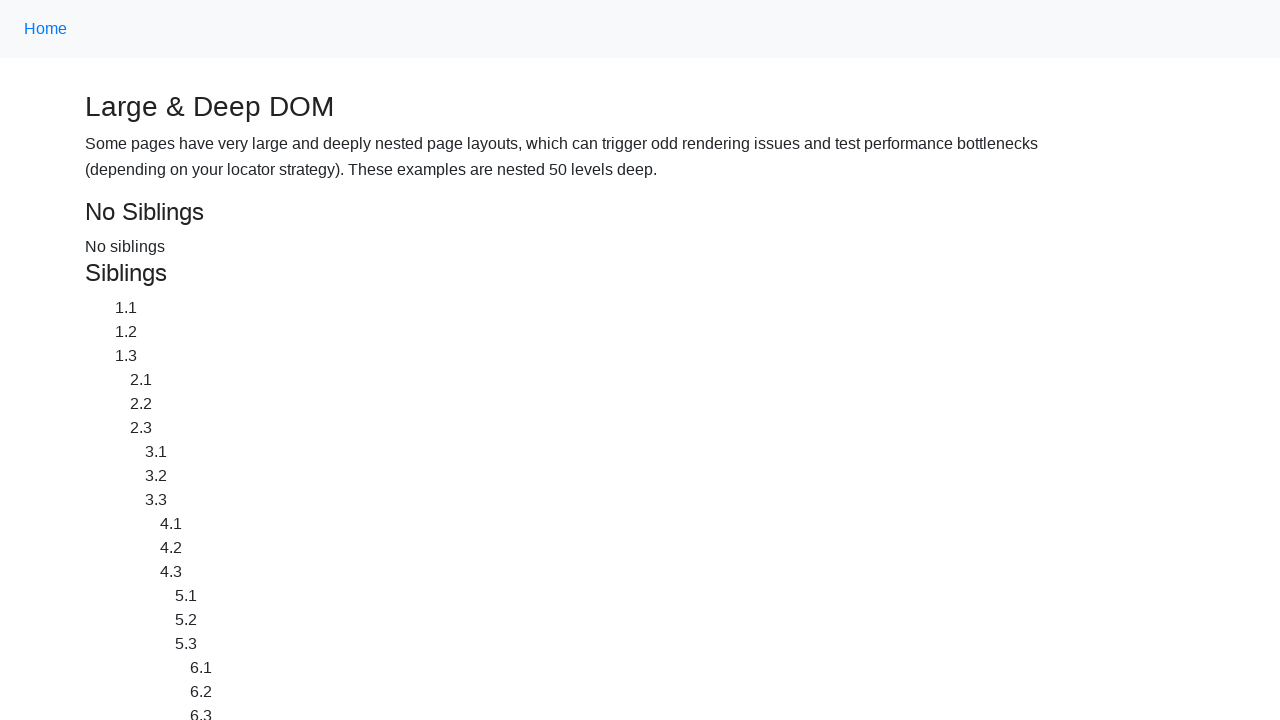

Located CYDEO link element
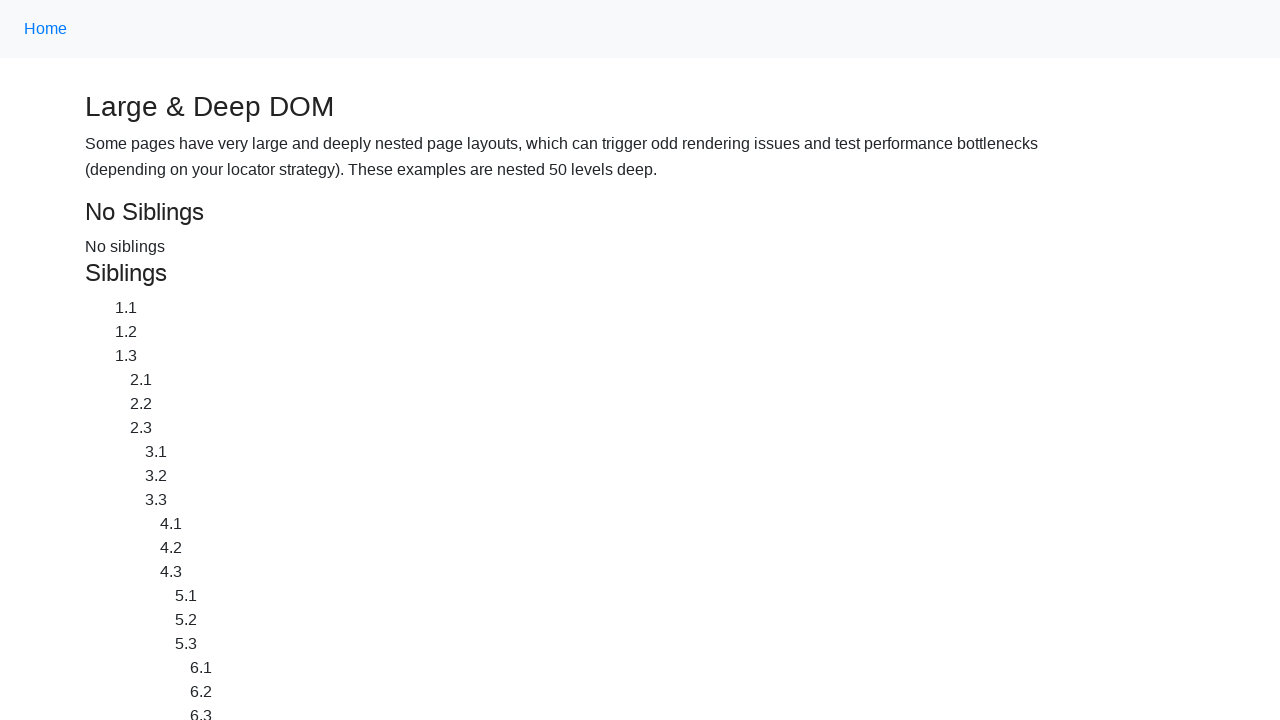

Located HOME link element
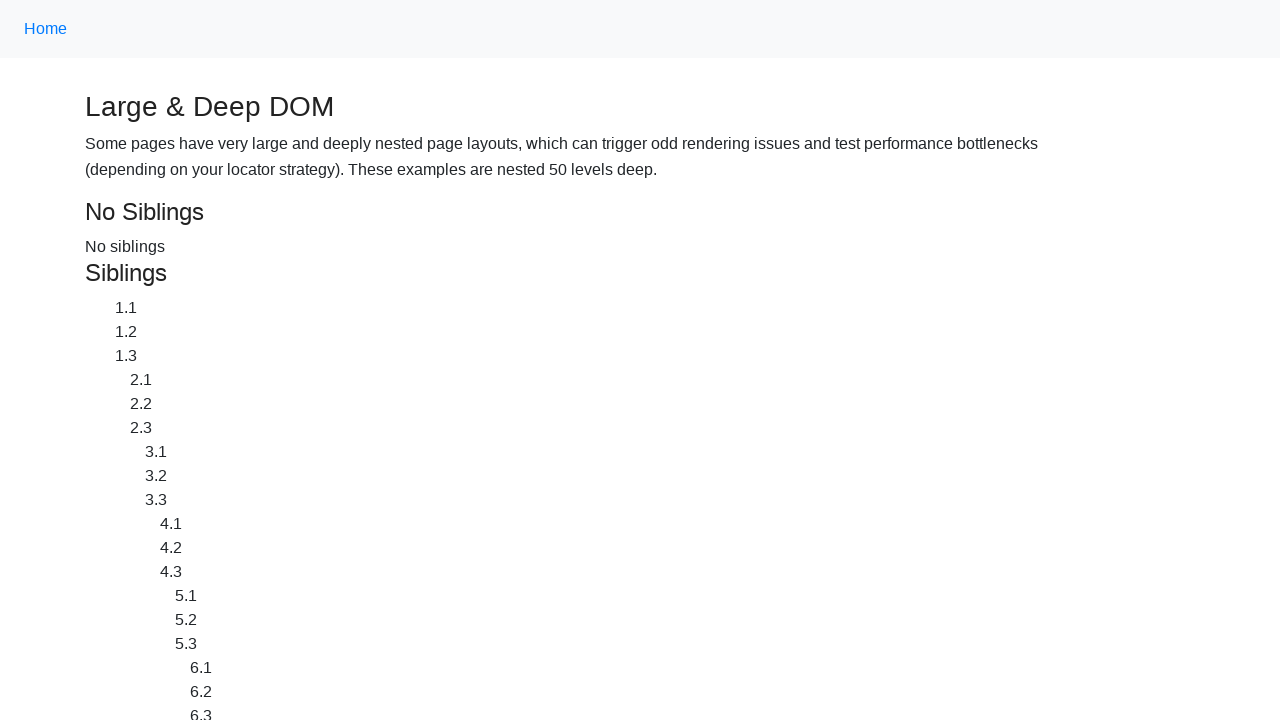

Scrolled down to CYDEO link
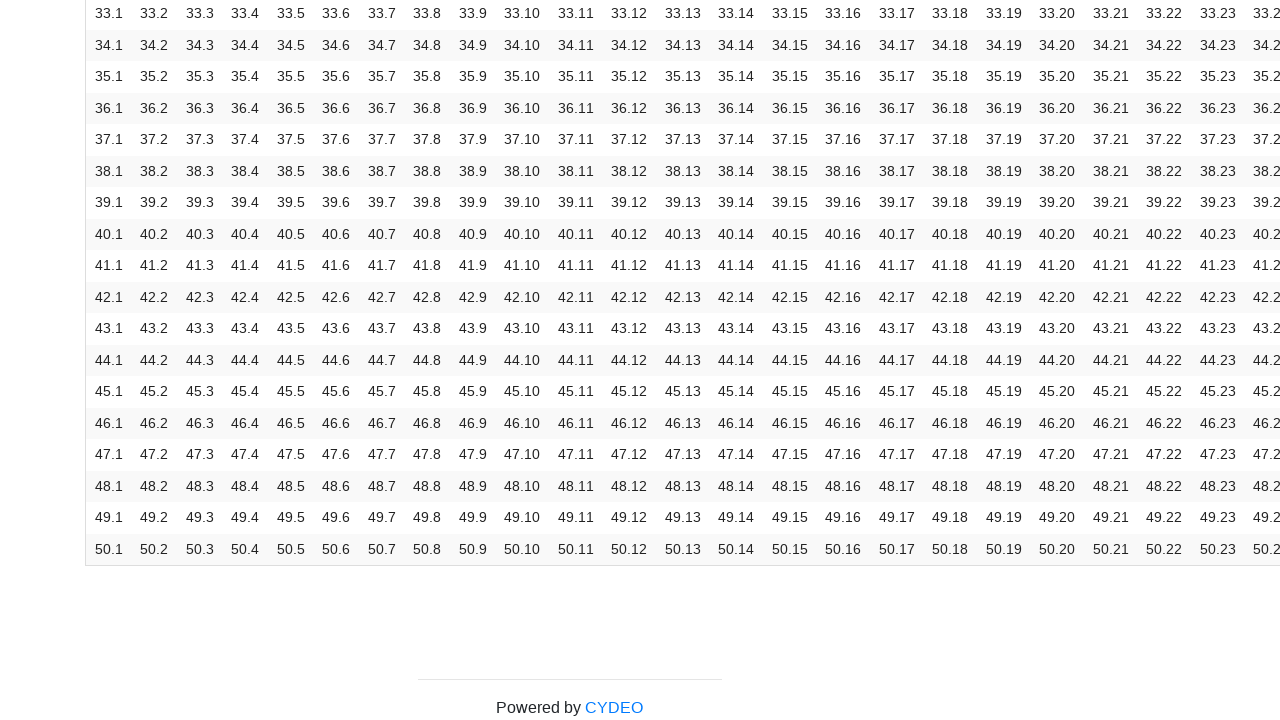

Scrolled up to HOME link
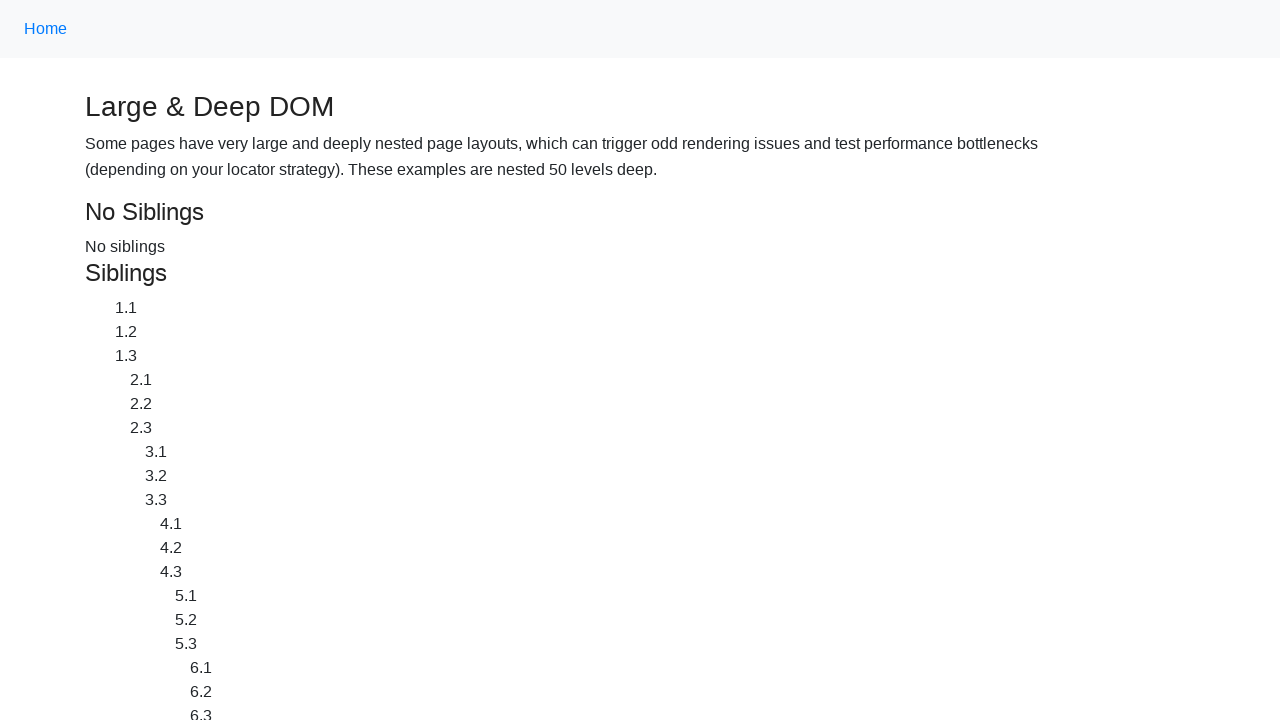

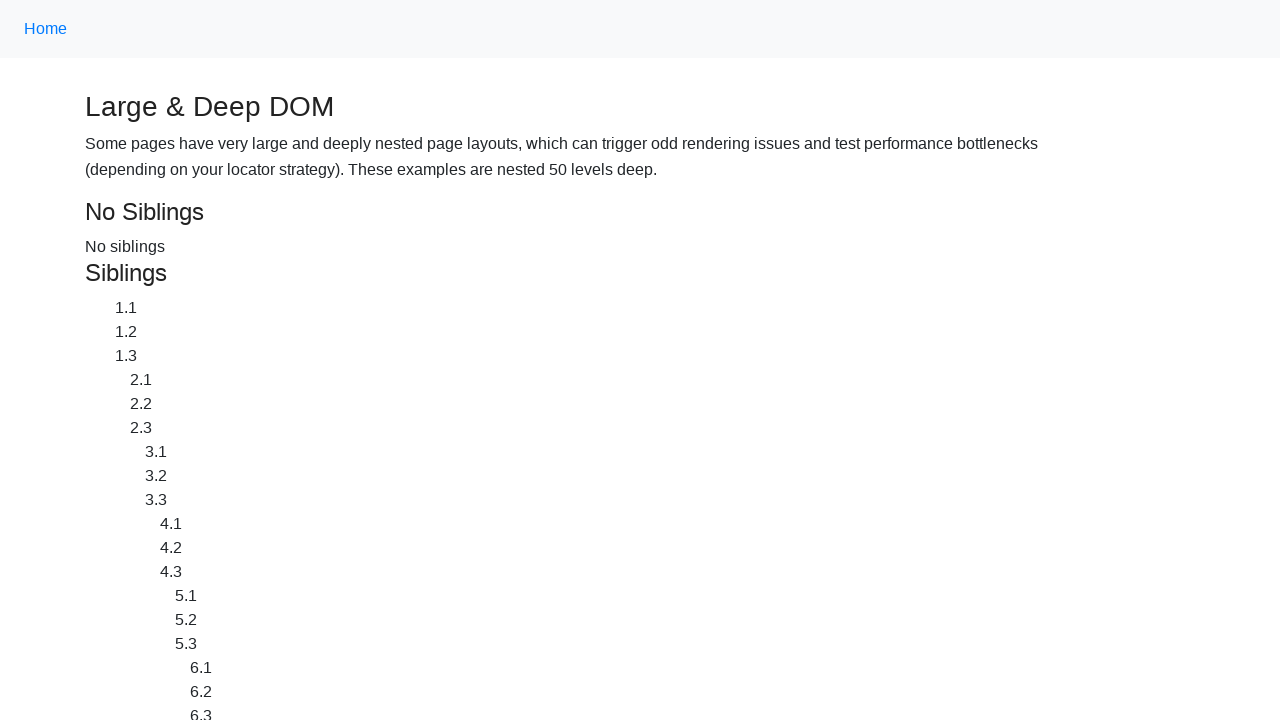